Tests accessibility features including keyboard tab navigation and focus indicators for interactive elements.

Starting URL: https://hanbedrijfskunde.github.io/aecc/studenten.html

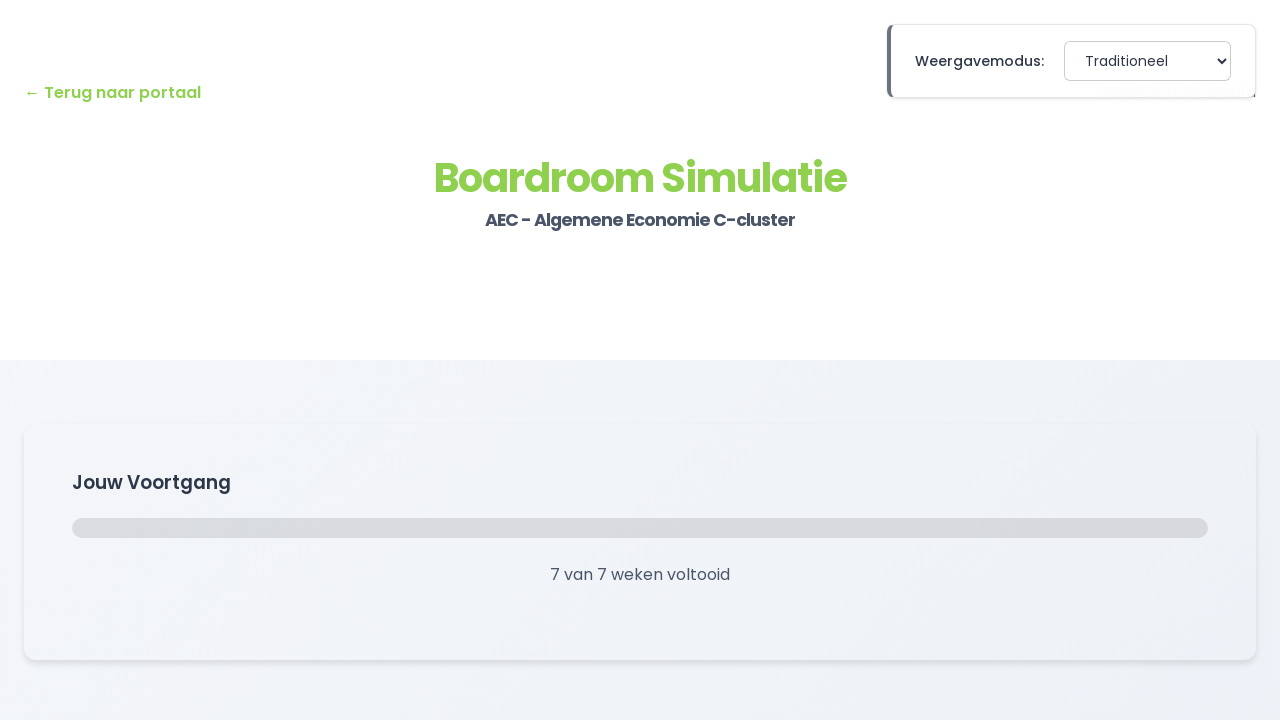

Page loaded with networkidle state
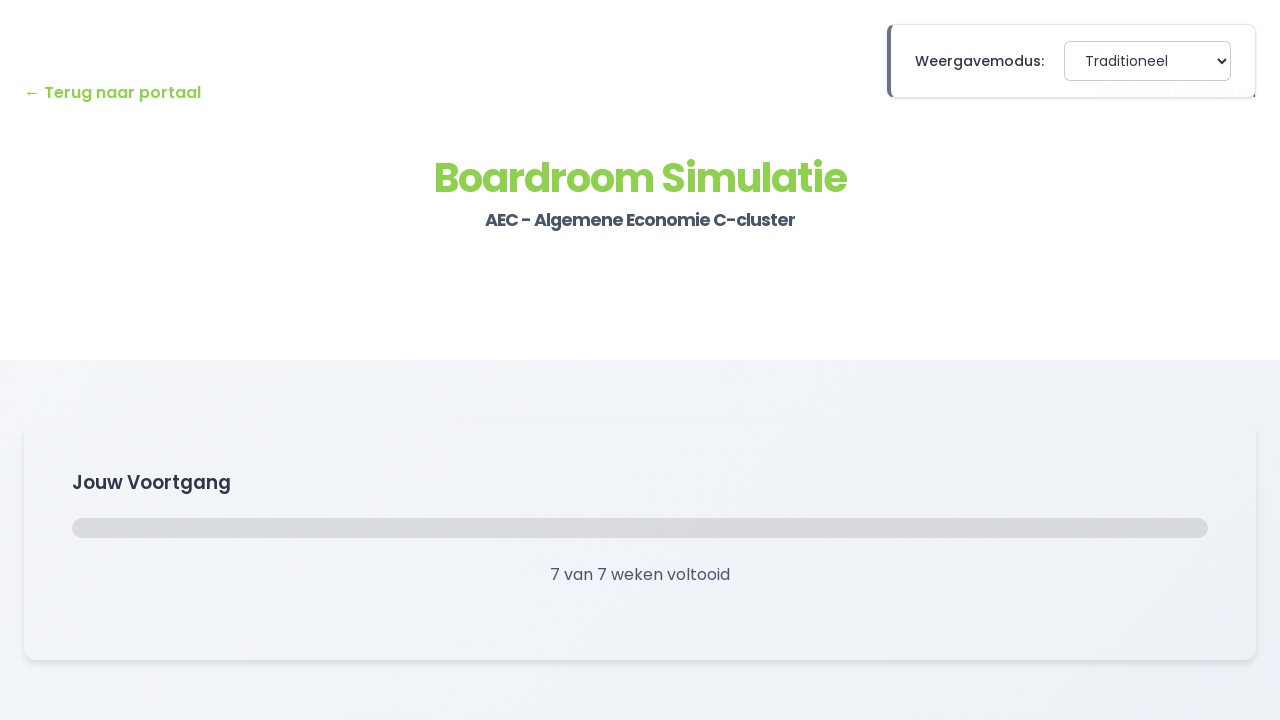

Pressed Tab key to navigate to first interactive element
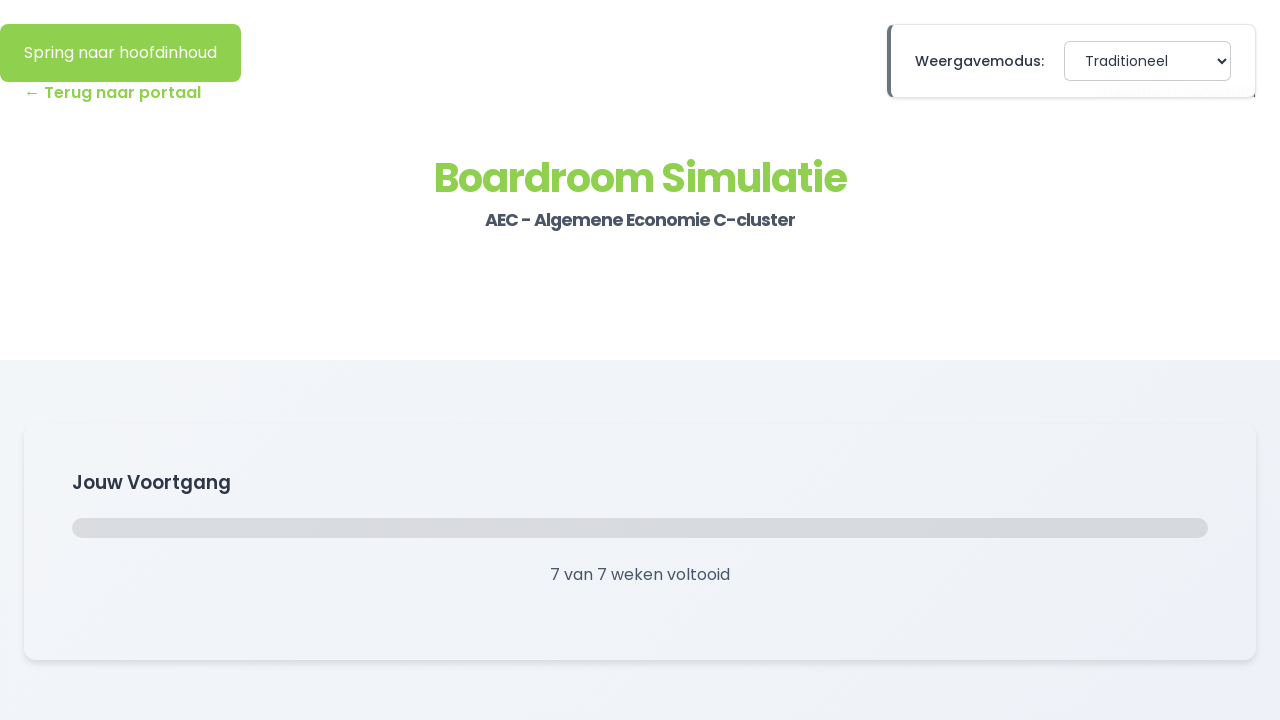

Pressed Tab key again to navigate to next interactive element
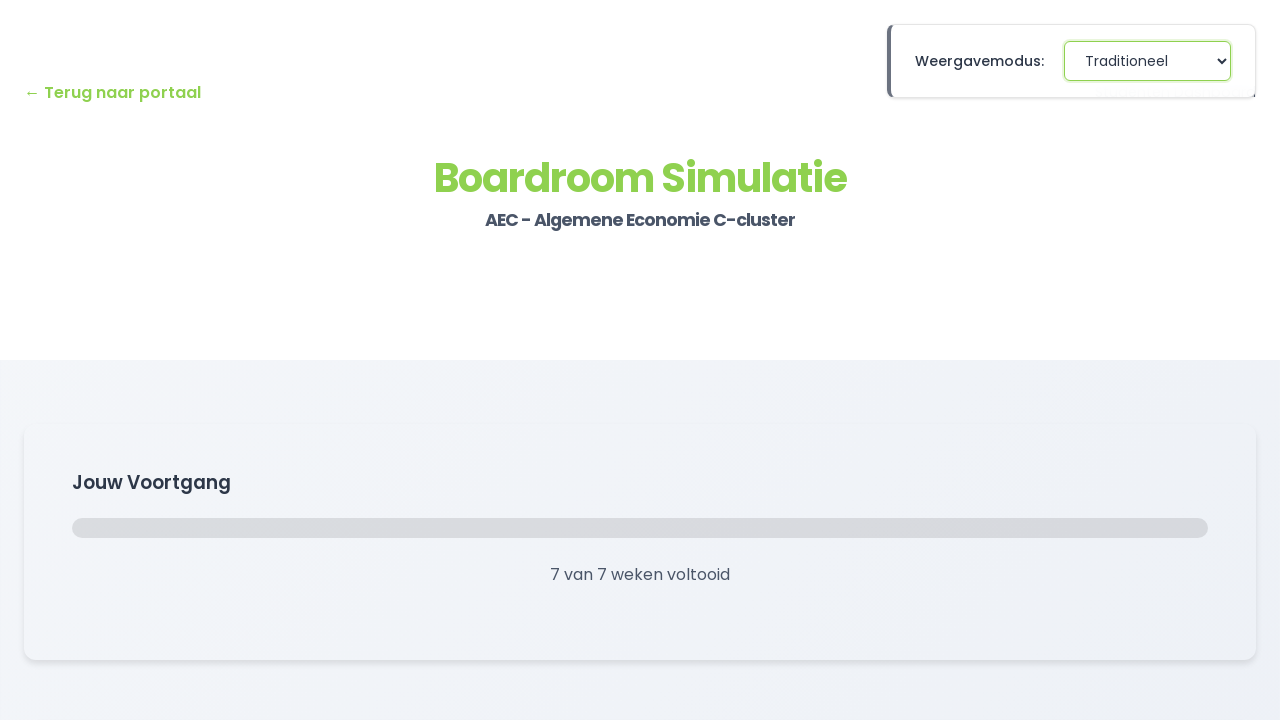

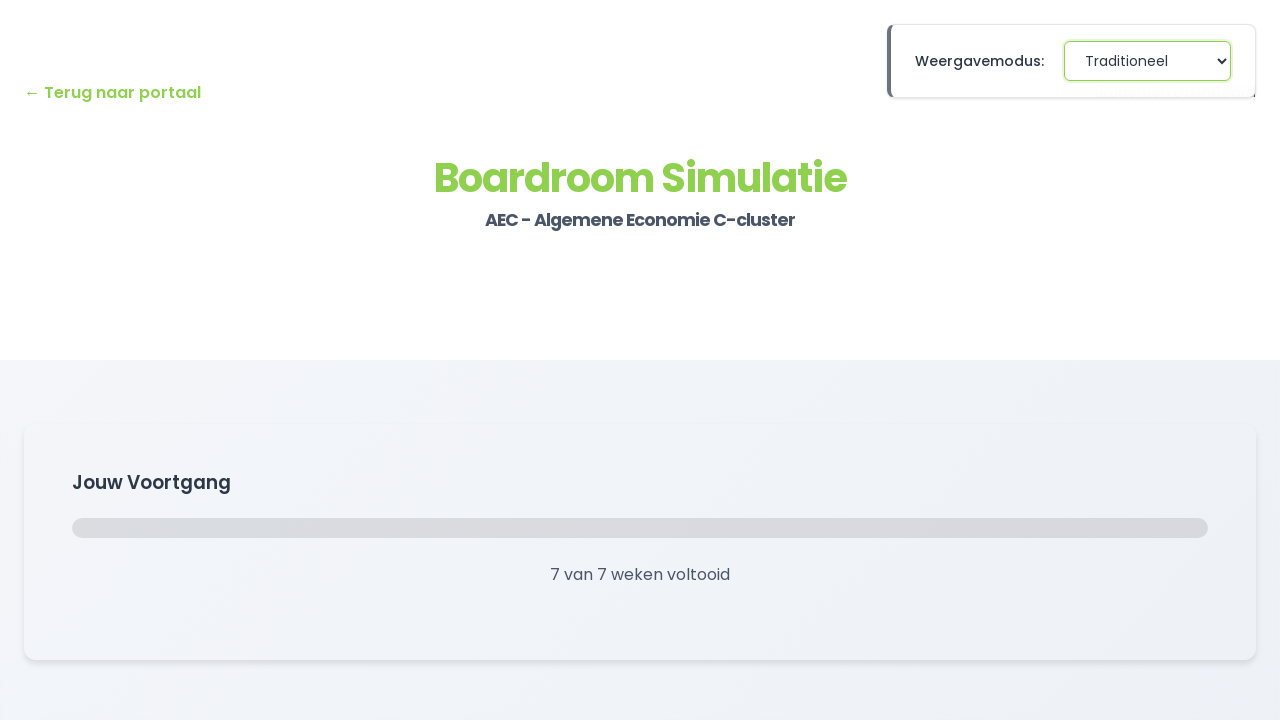